Tests interaction between checkbox, dropdown, and alert functionality by selecting a checkbox, using its label text to select a dropdown option, entering the text in an input field, triggering an alert, and verifying the alert contains the expected text.

Starting URL: https://www.rahulshettyacademy.com/AutomationPractice/

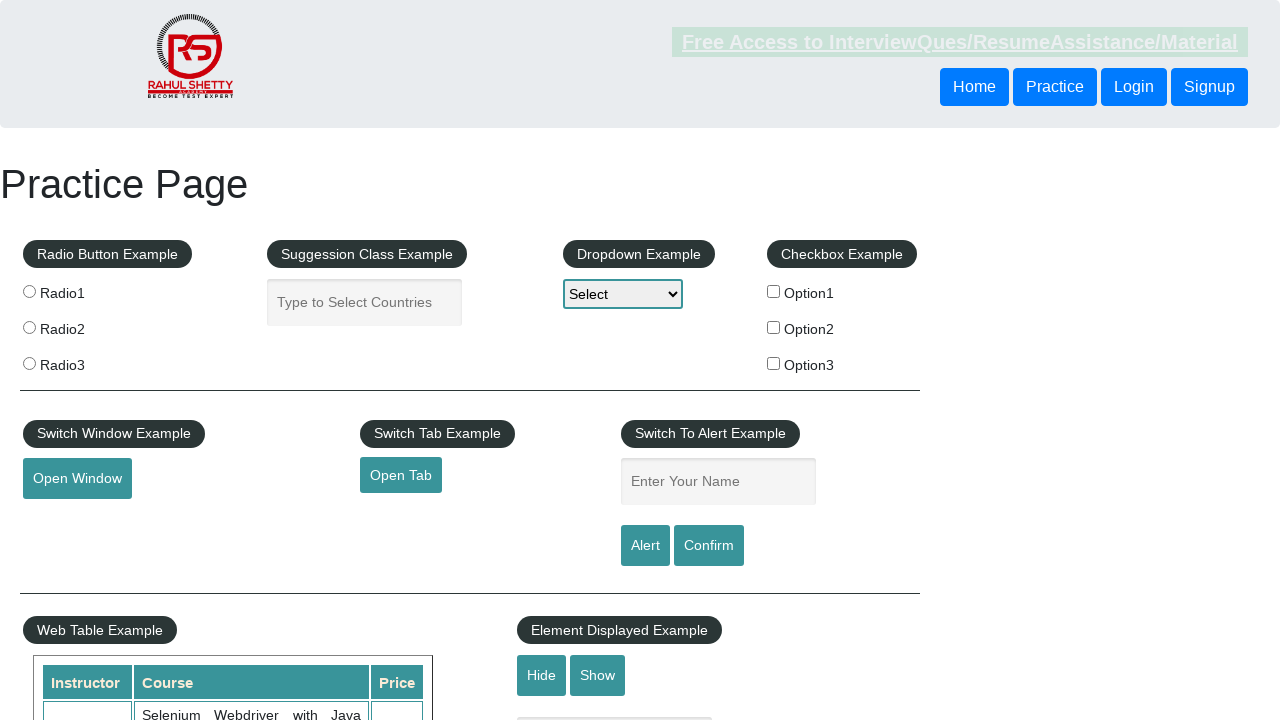

Clicked the second checkbox (Option2) at (774, 327) on xpath=//*[@id='checkbox-example']/fieldset/label[2]/input
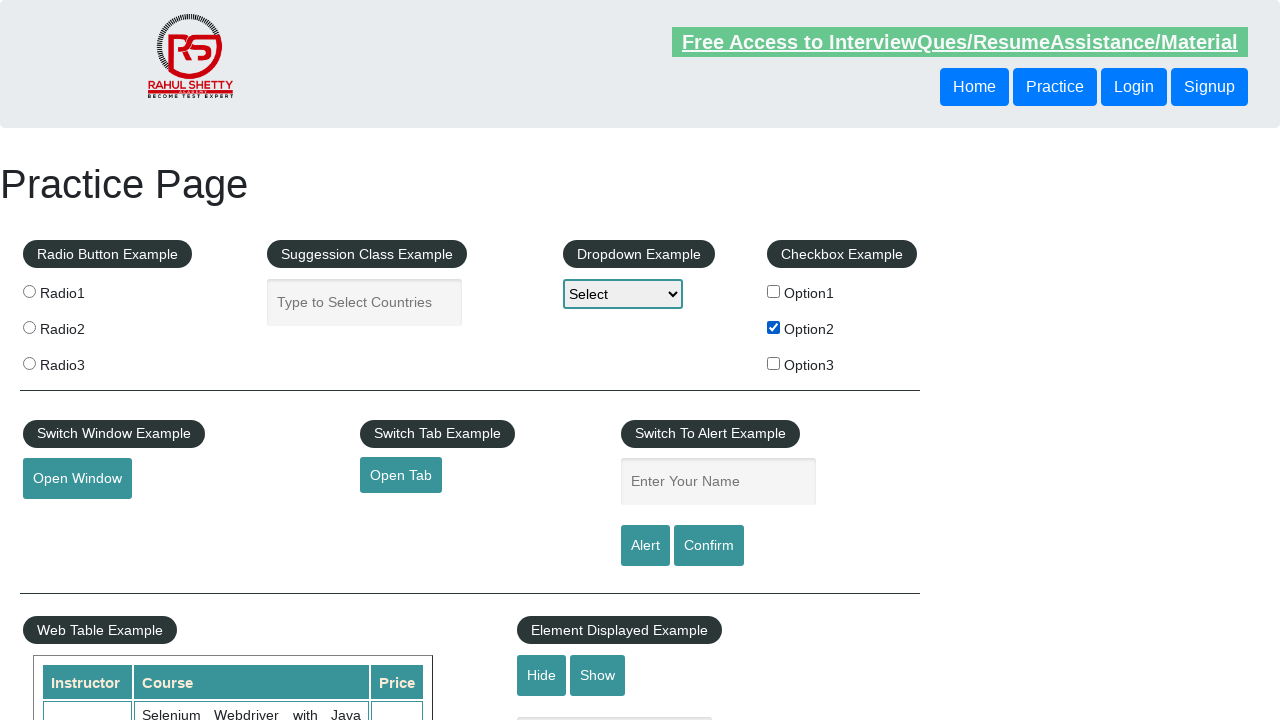

Retrieved checkbox label text: 'Option2'
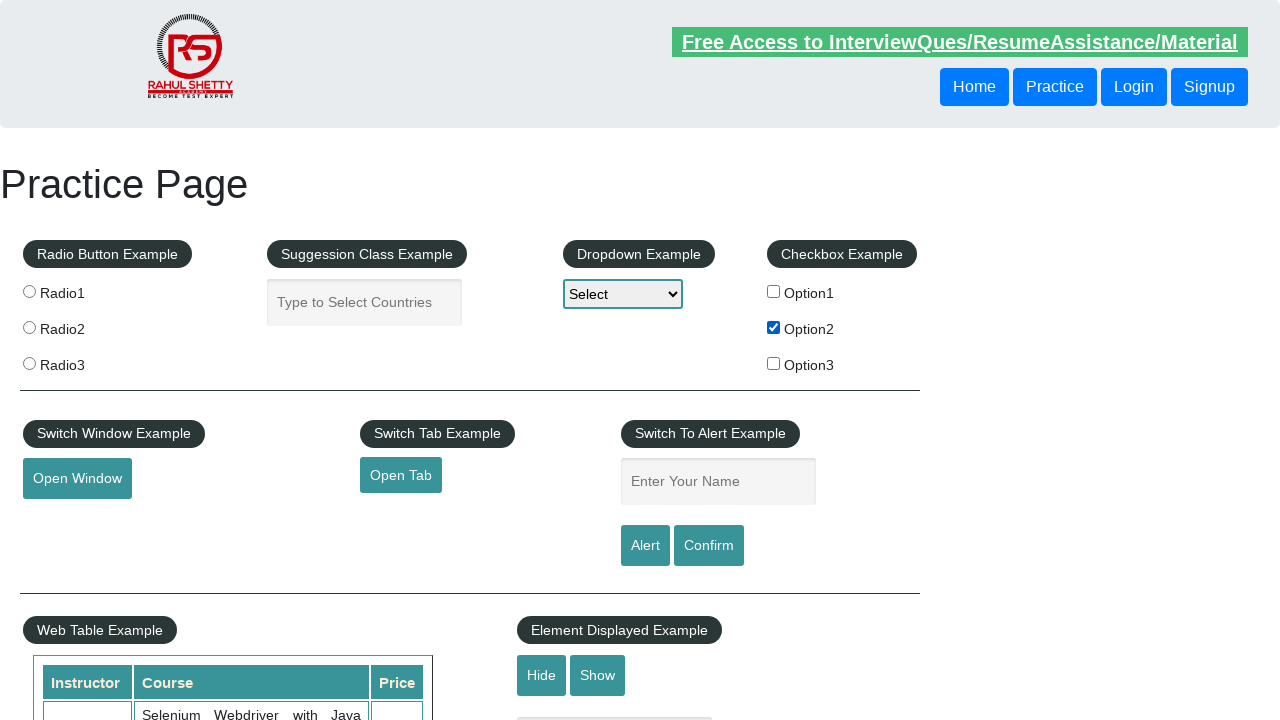

Selected dropdown option with label 'Option2' on #dropdown-class-example
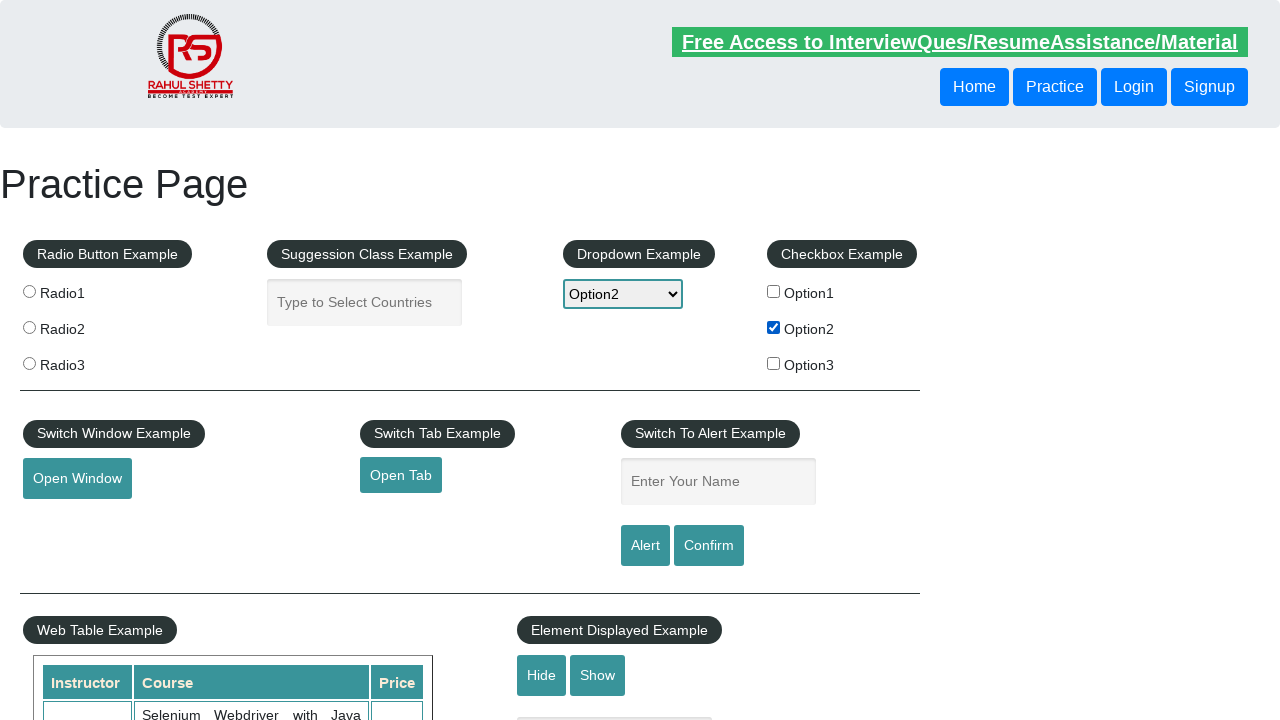

Filled input field with checkbox label text 'Option2' on input[name='enter-name']
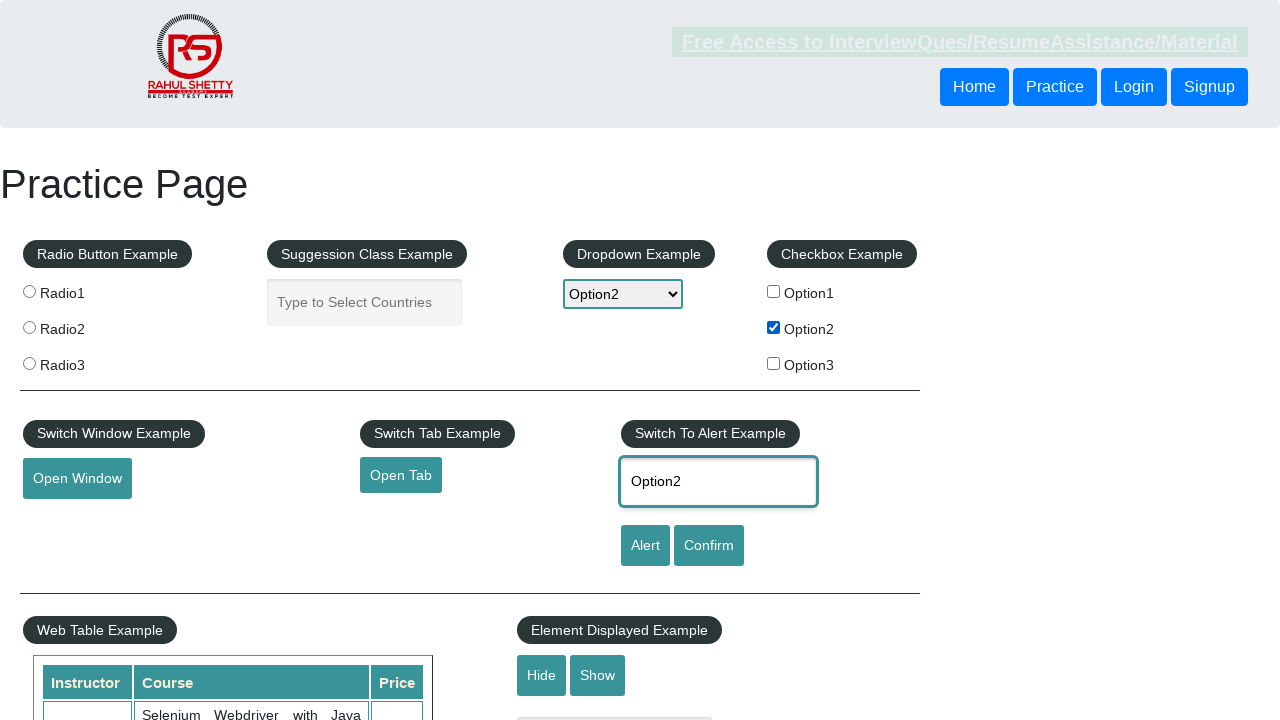

Clicked the alert button at (645, 546) on #alertbtn
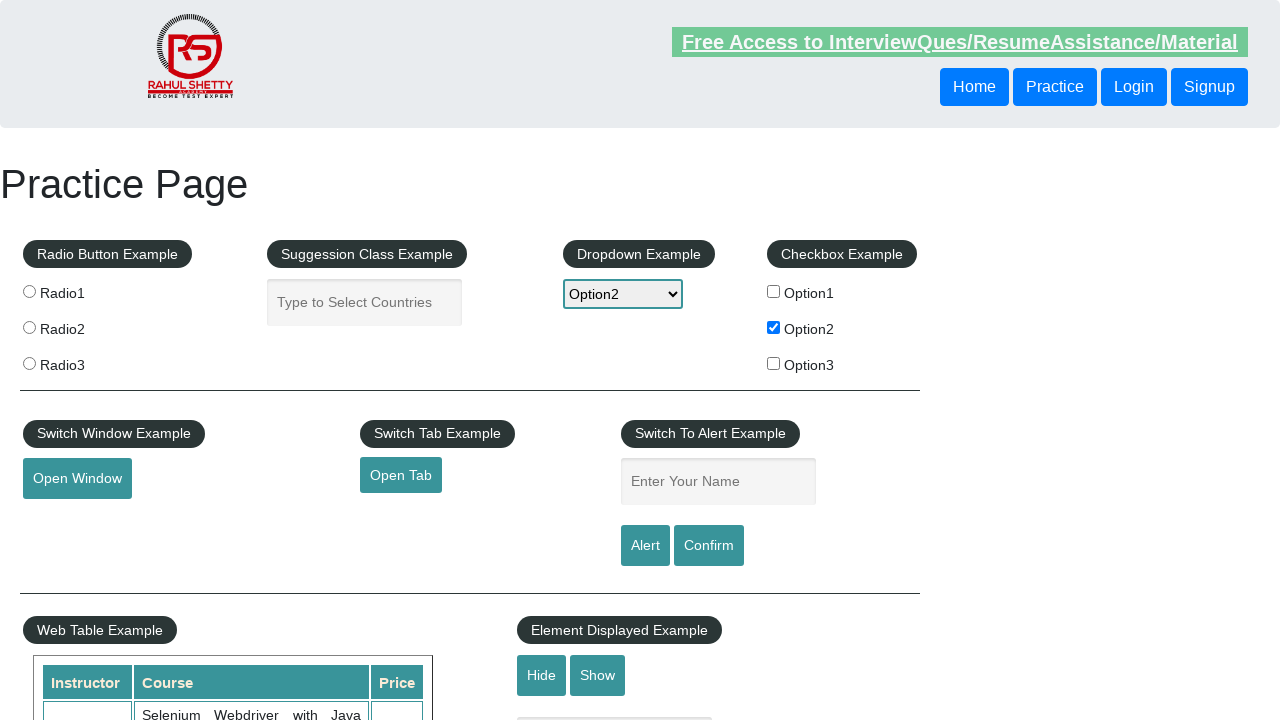

Set up dialog handler to accept alert
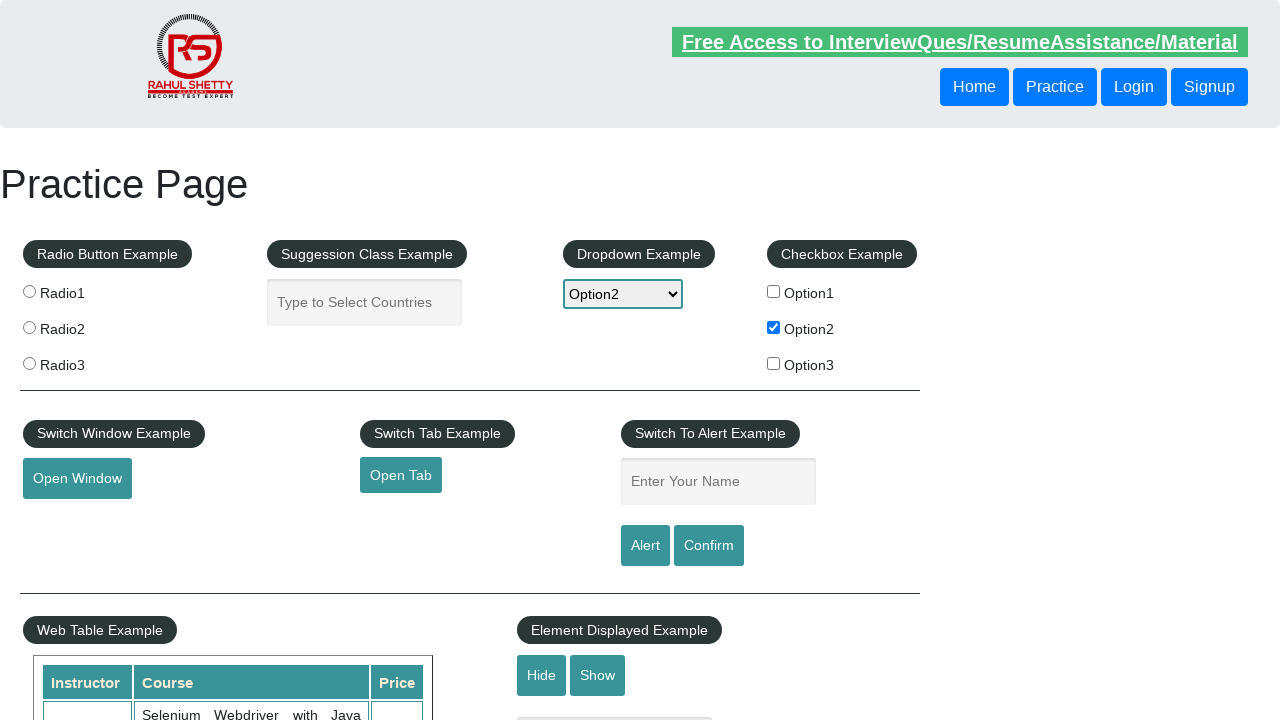

Waited 500ms for alert to be handled
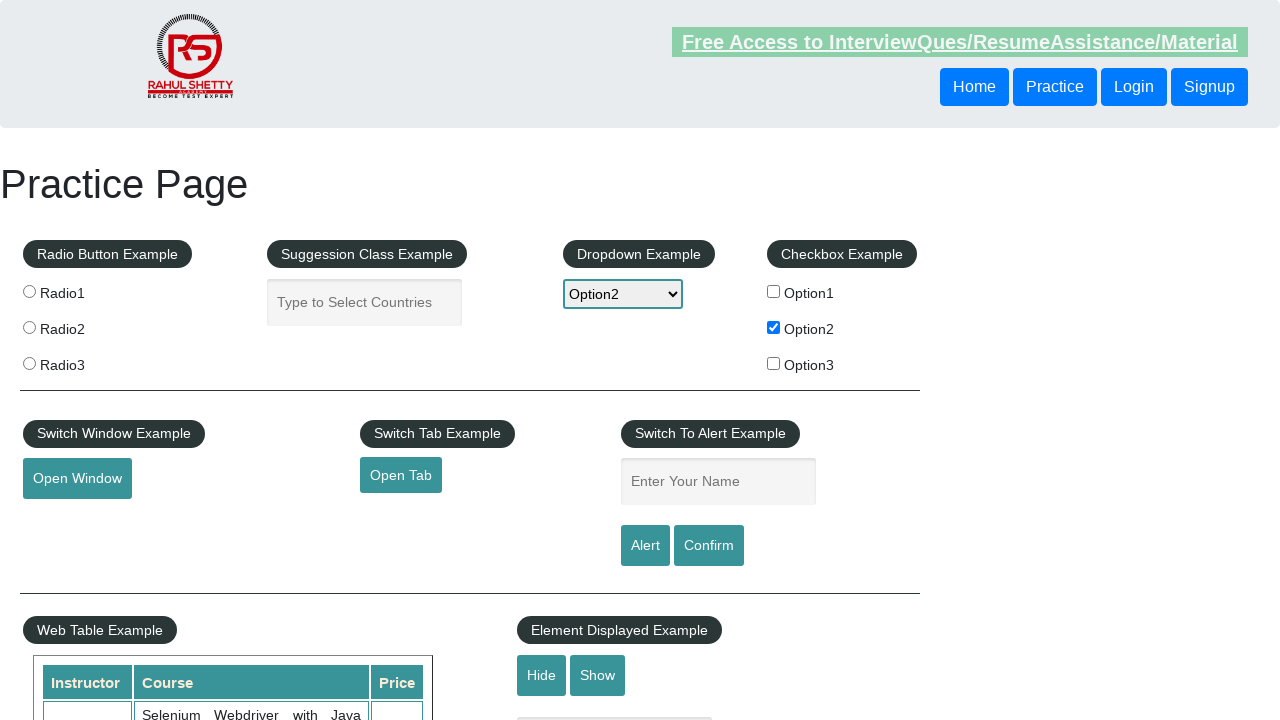

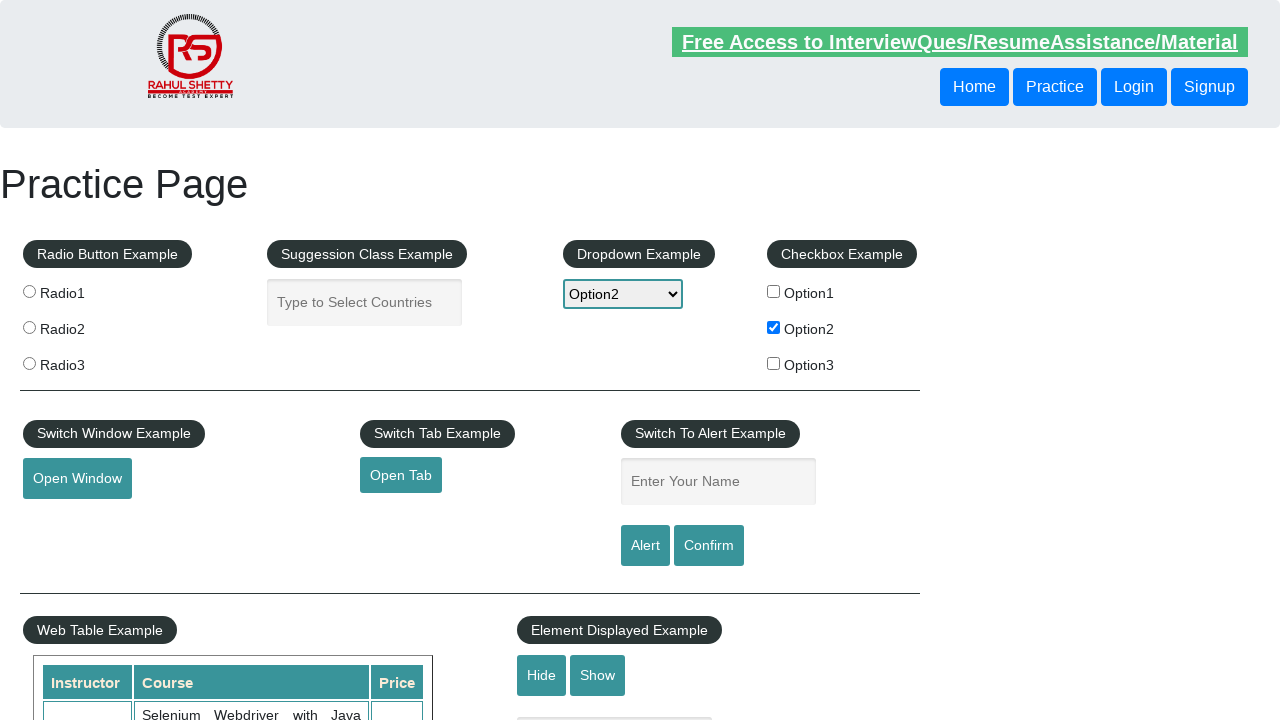